Tests browser window management by maximizing and then minimizing the browser window on YouTube's homepage

Starting URL: https://www.youtube.com/

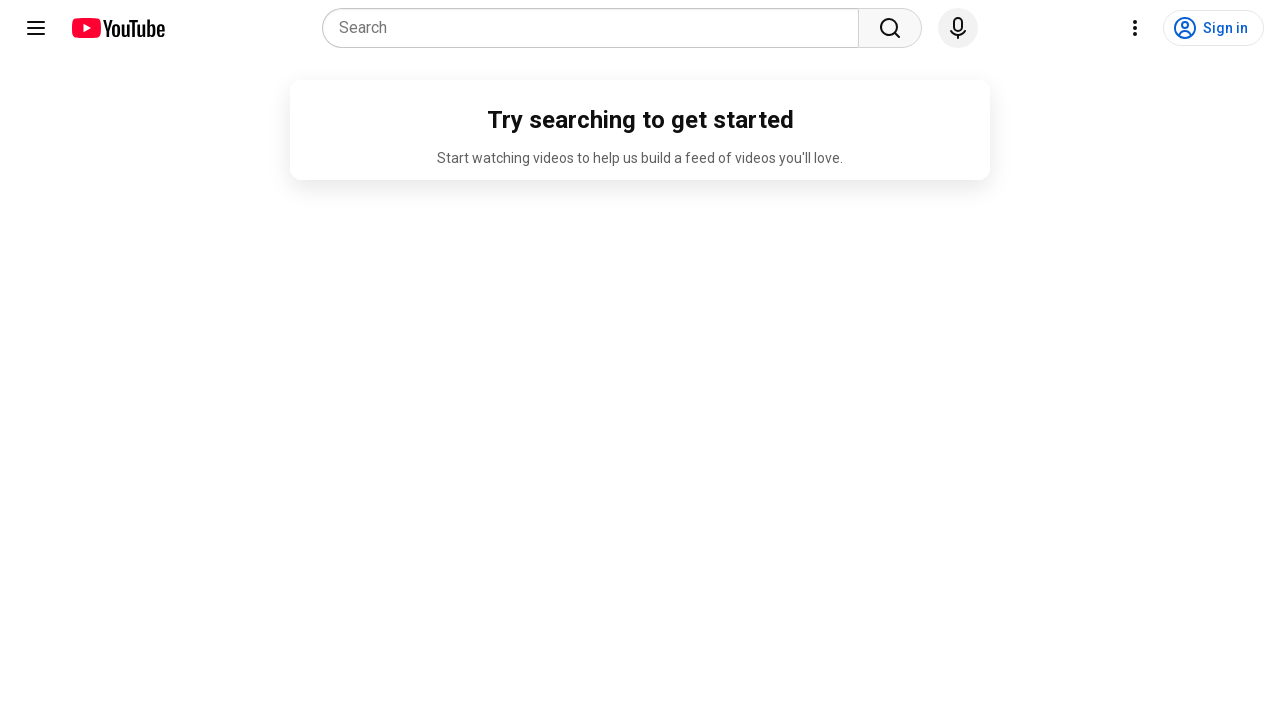

Maximized browser window to 1920x1080
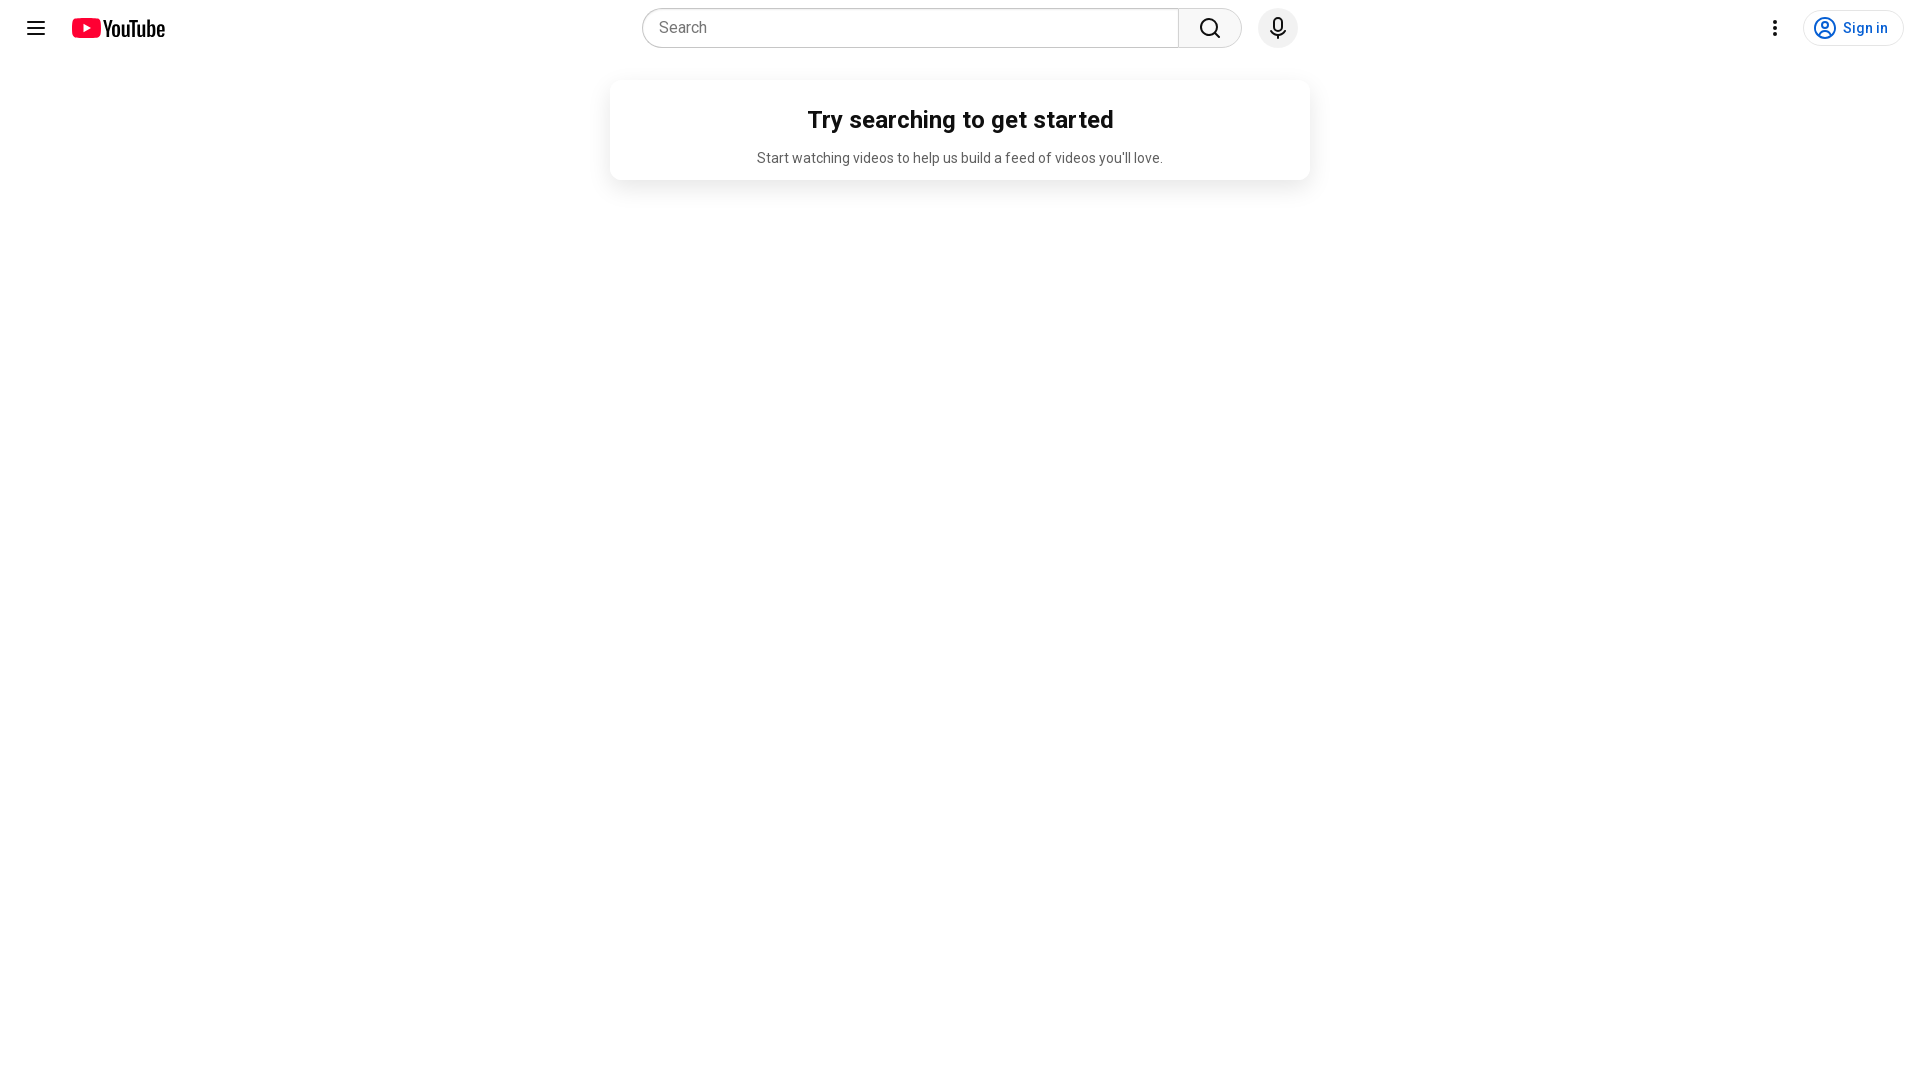

YouTube homepage loaded (domcontentloaded state)
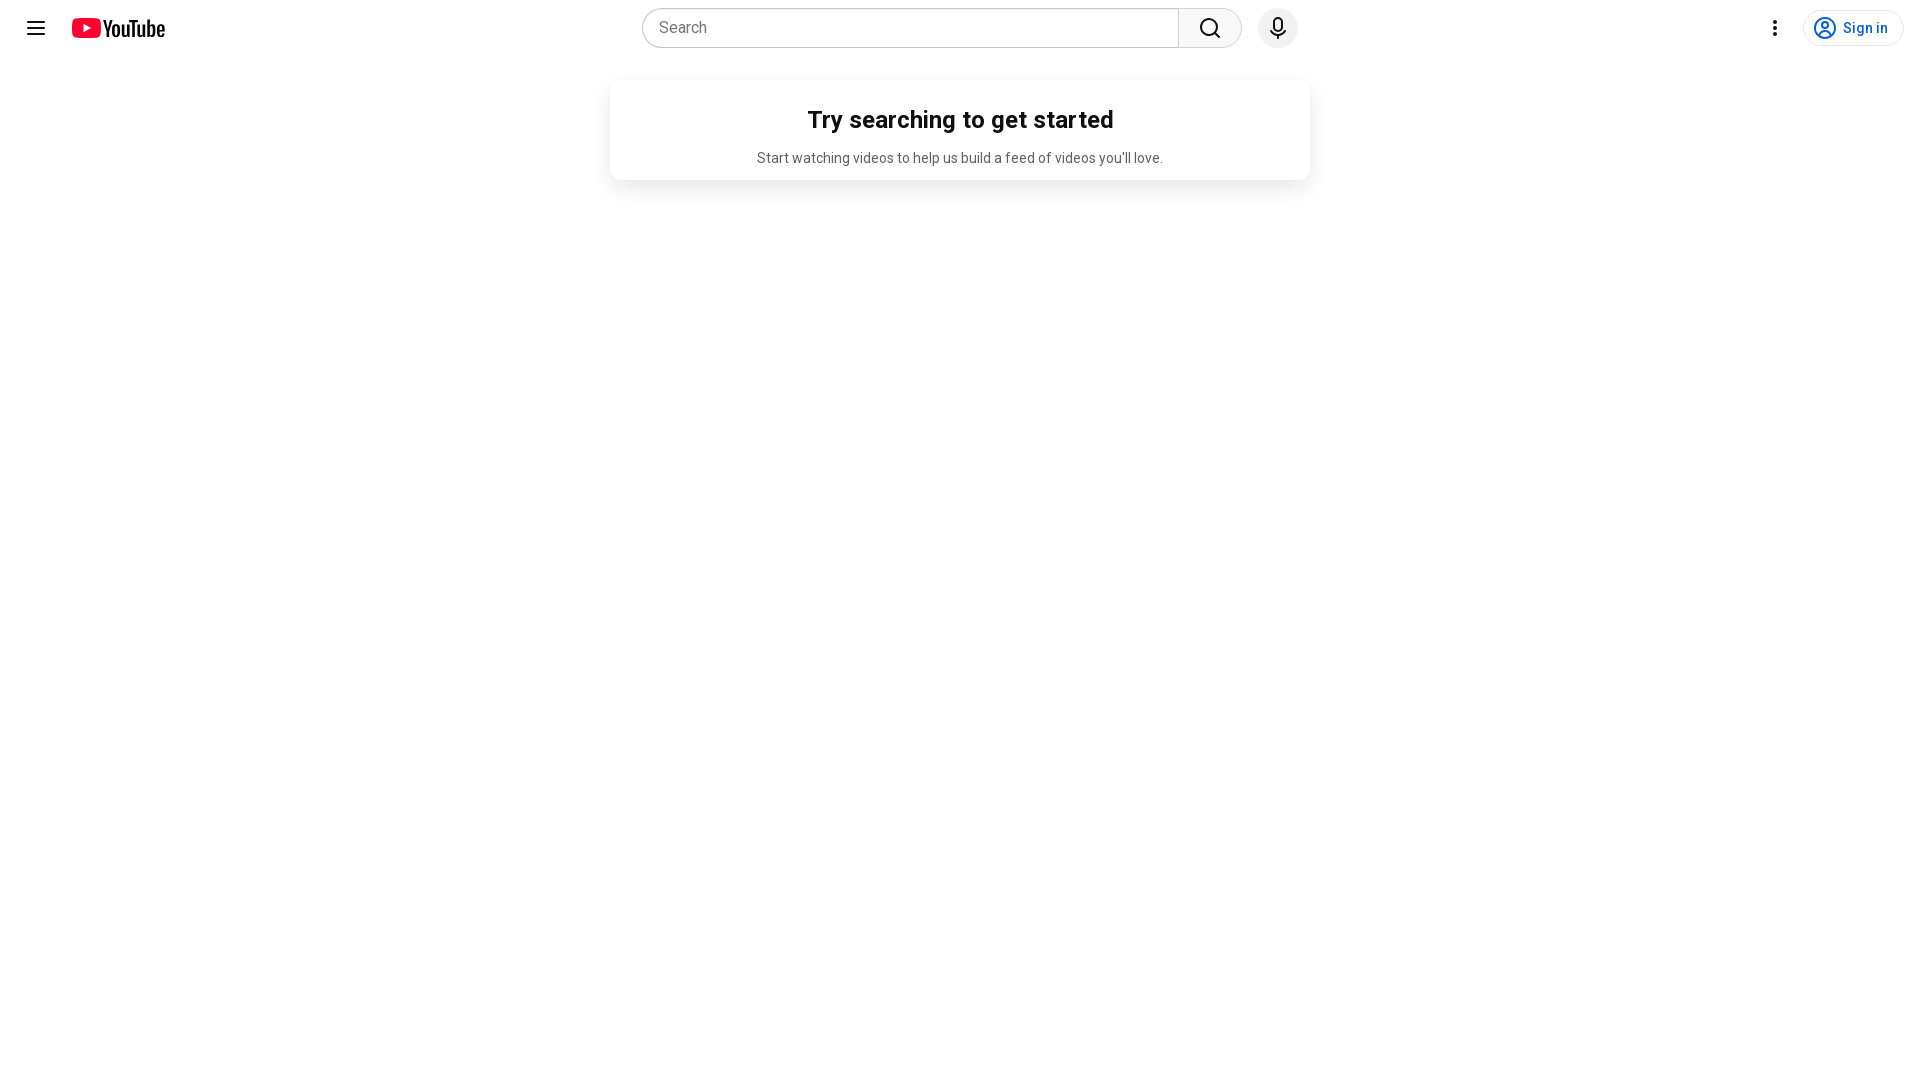

Minimized browser window to 800x600
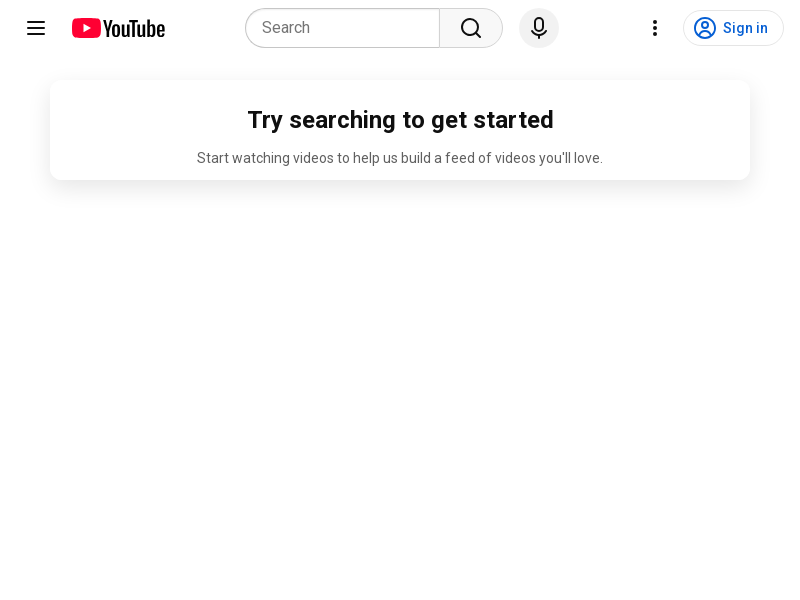

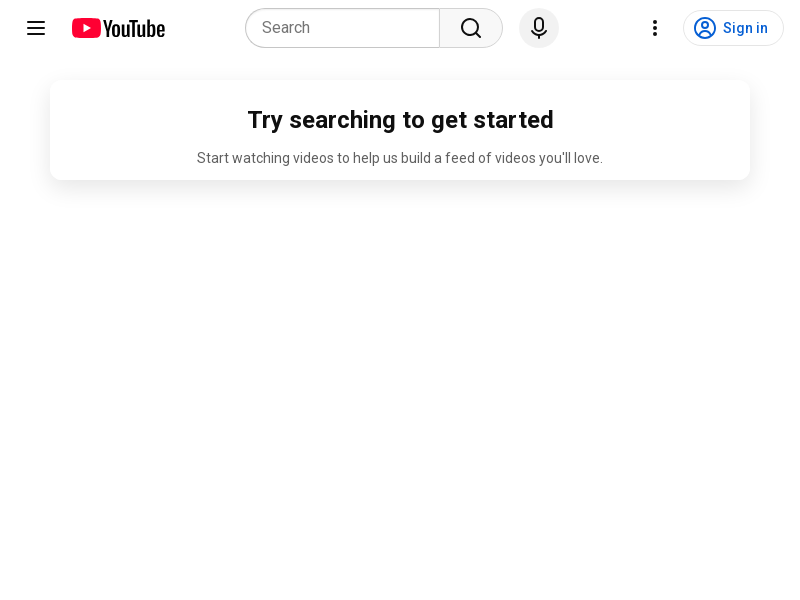